Tests a math challenge form by reading a value from the page, calculating a mathematical function (log of absolute value of 12 times sine of x), filling in the answer, checking required checkboxes, and submitting the form.

Starting URL: http://suninjuly.github.io/math.html

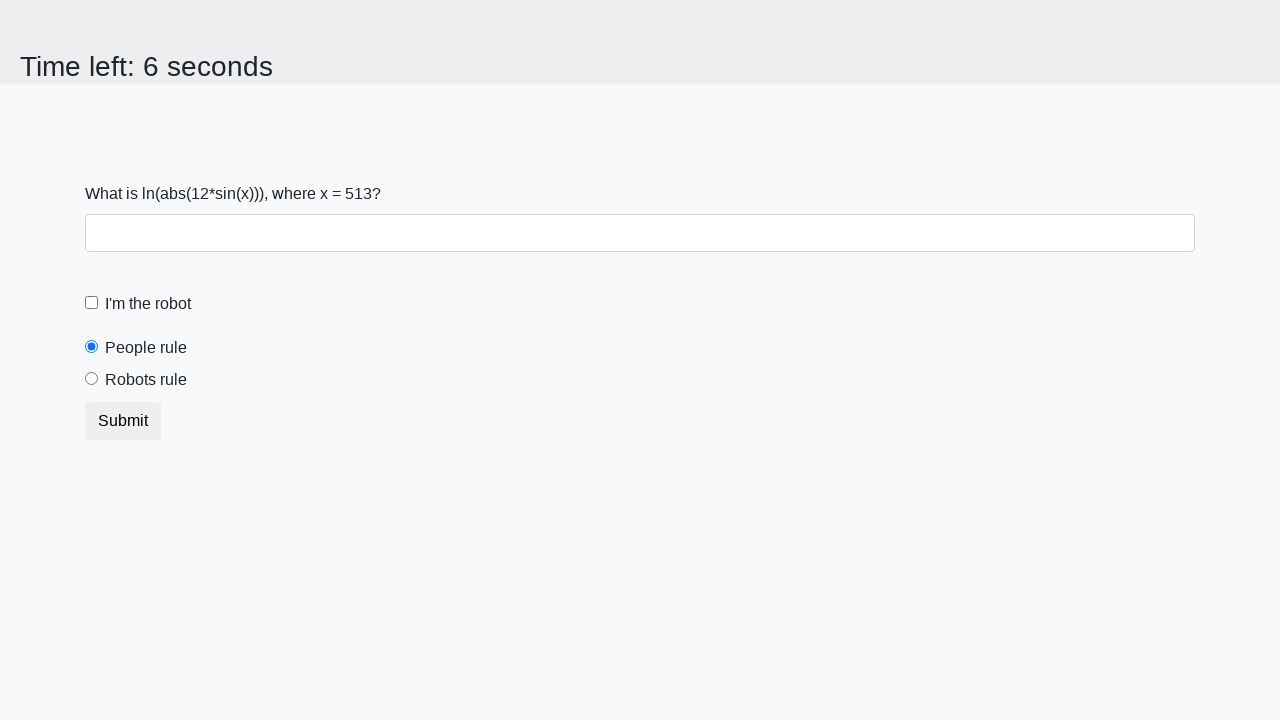

Read x value from #input_value element
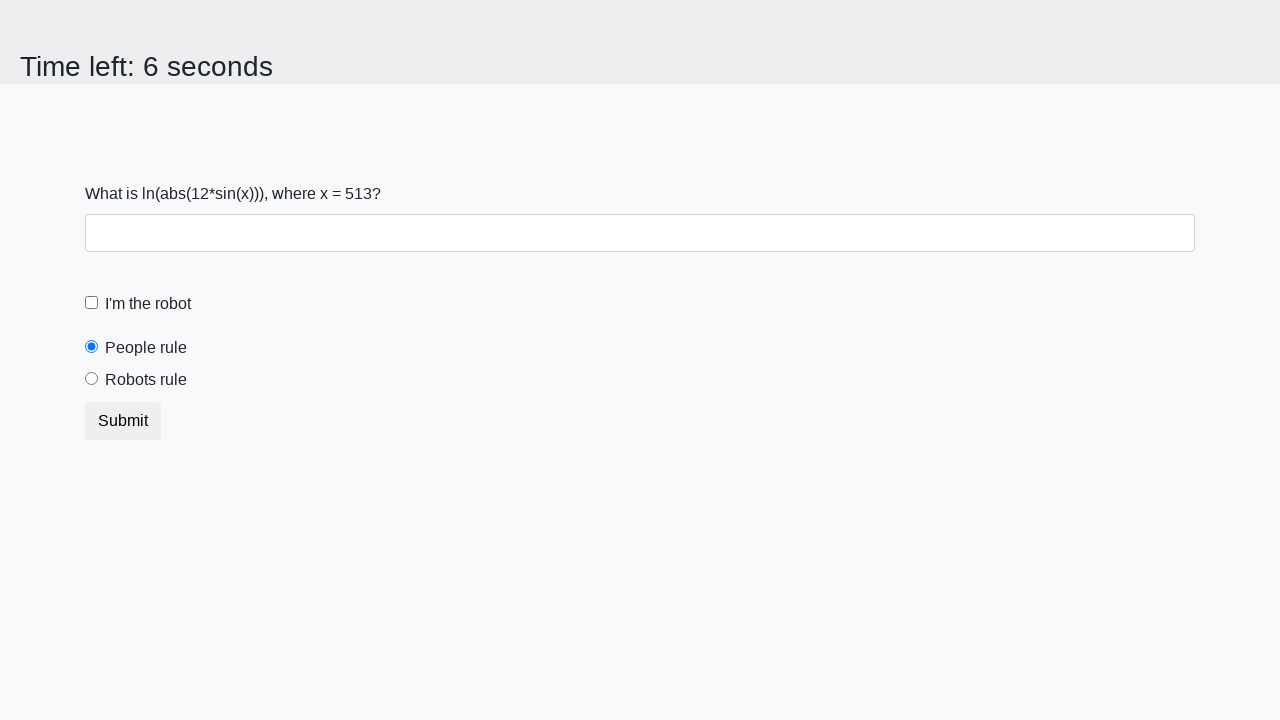

Calculated y = log(abs(12 * sin(x)))
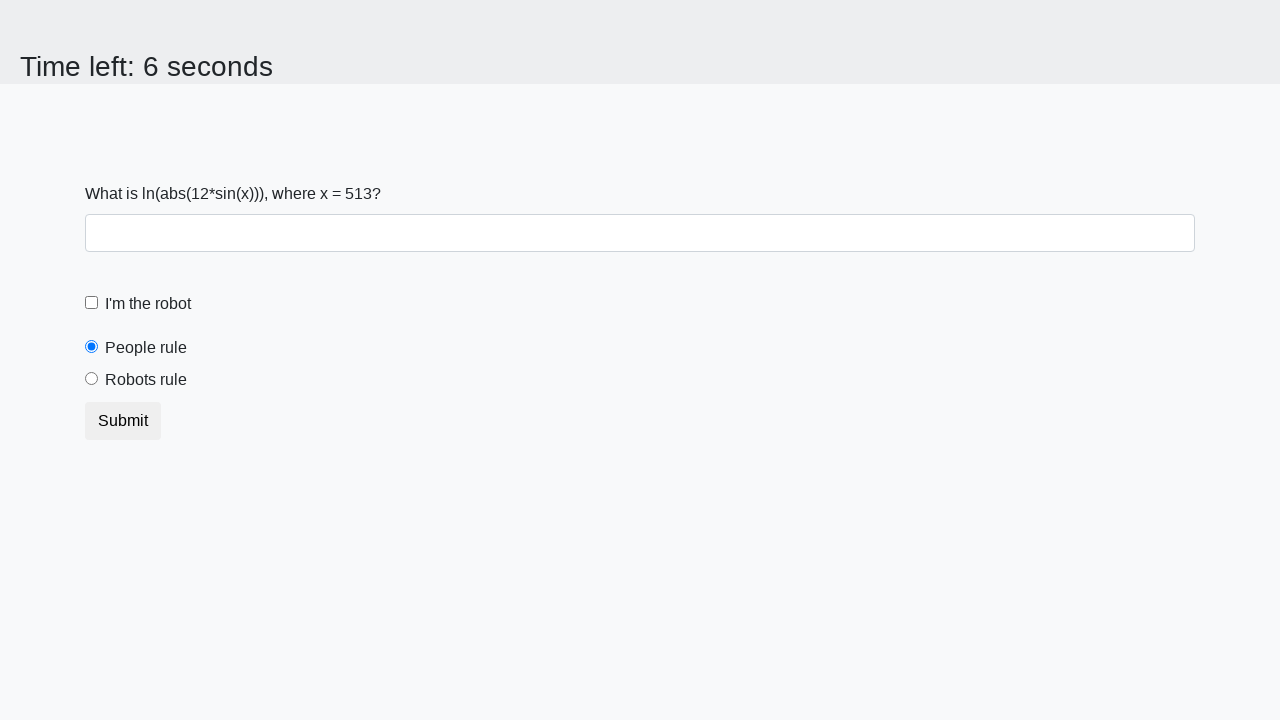

Filled answer field with calculated value on #answer
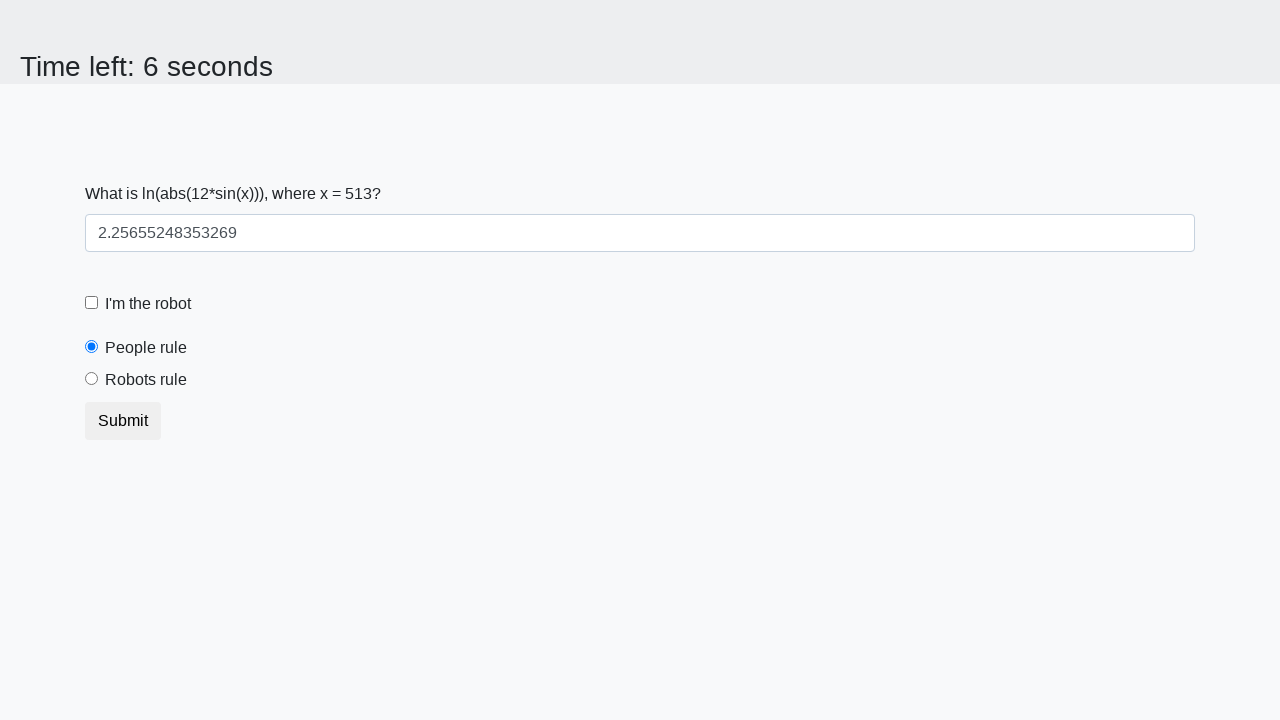

Clicked robot checkbox at (92, 303) on #robotCheckbox
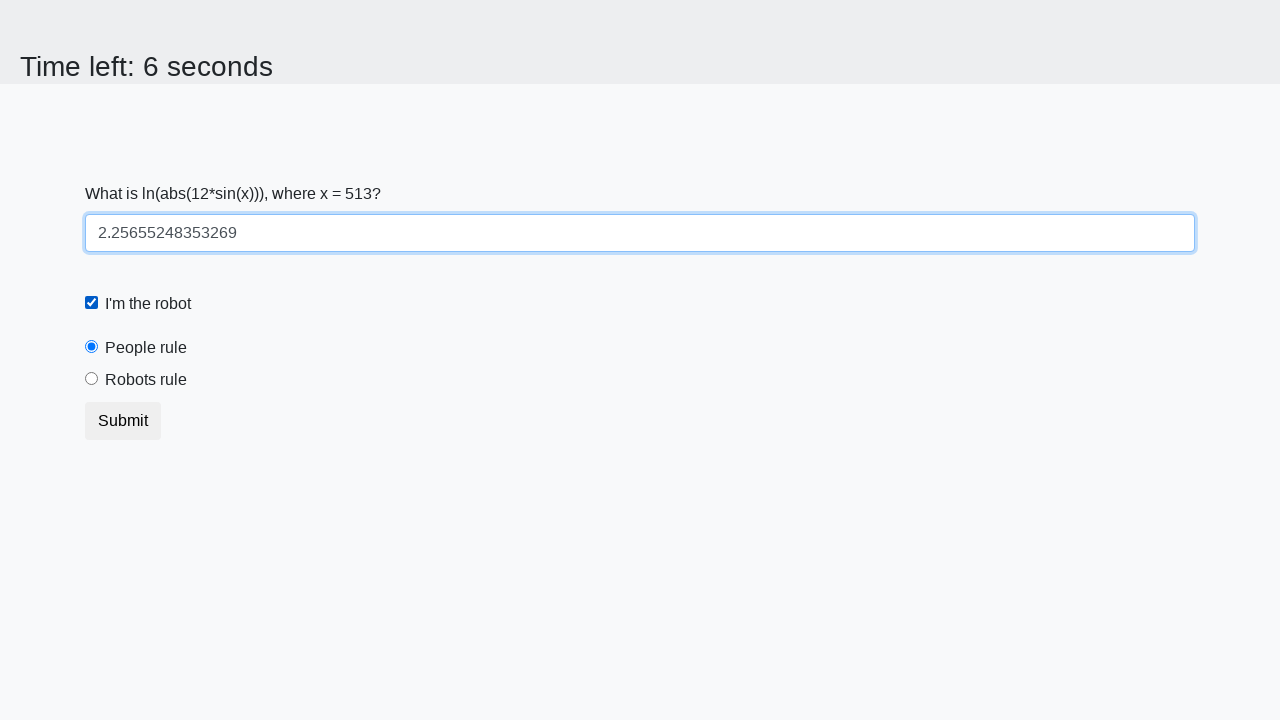

Clicked robots rule checkbox at (92, 379) on #robotsRule
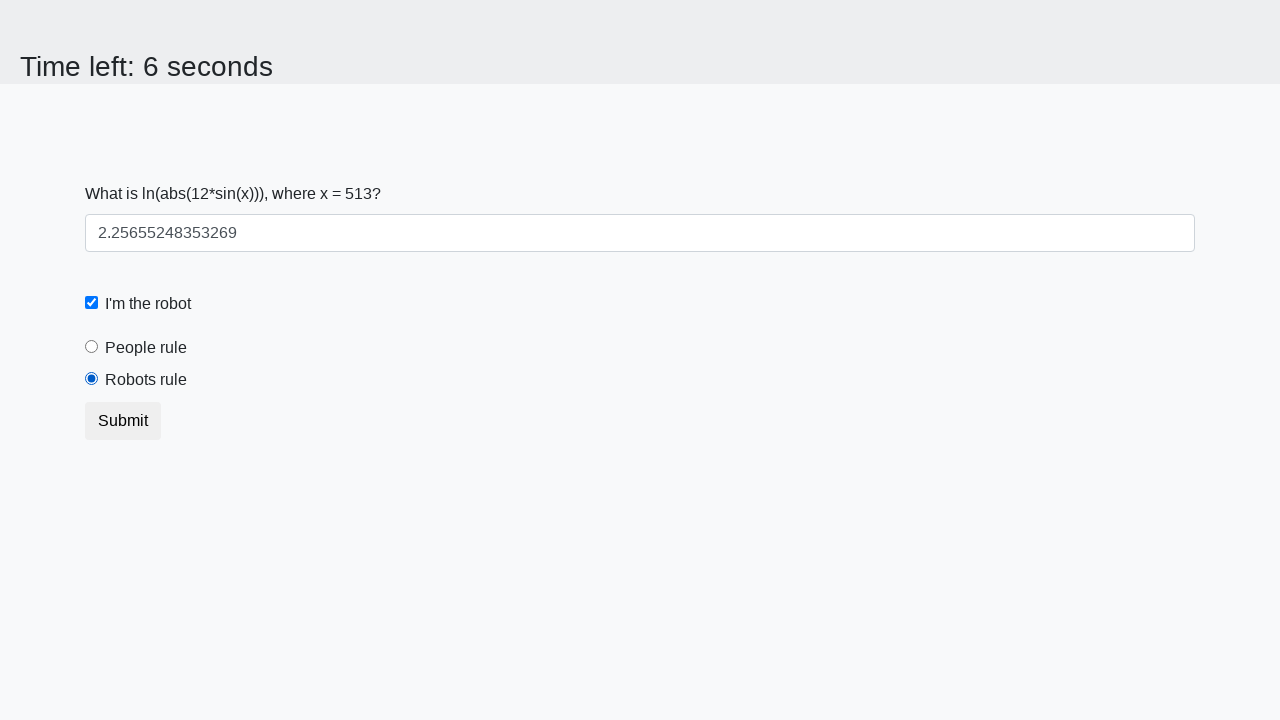

Clicked submit button at (123, 421) on button.btn
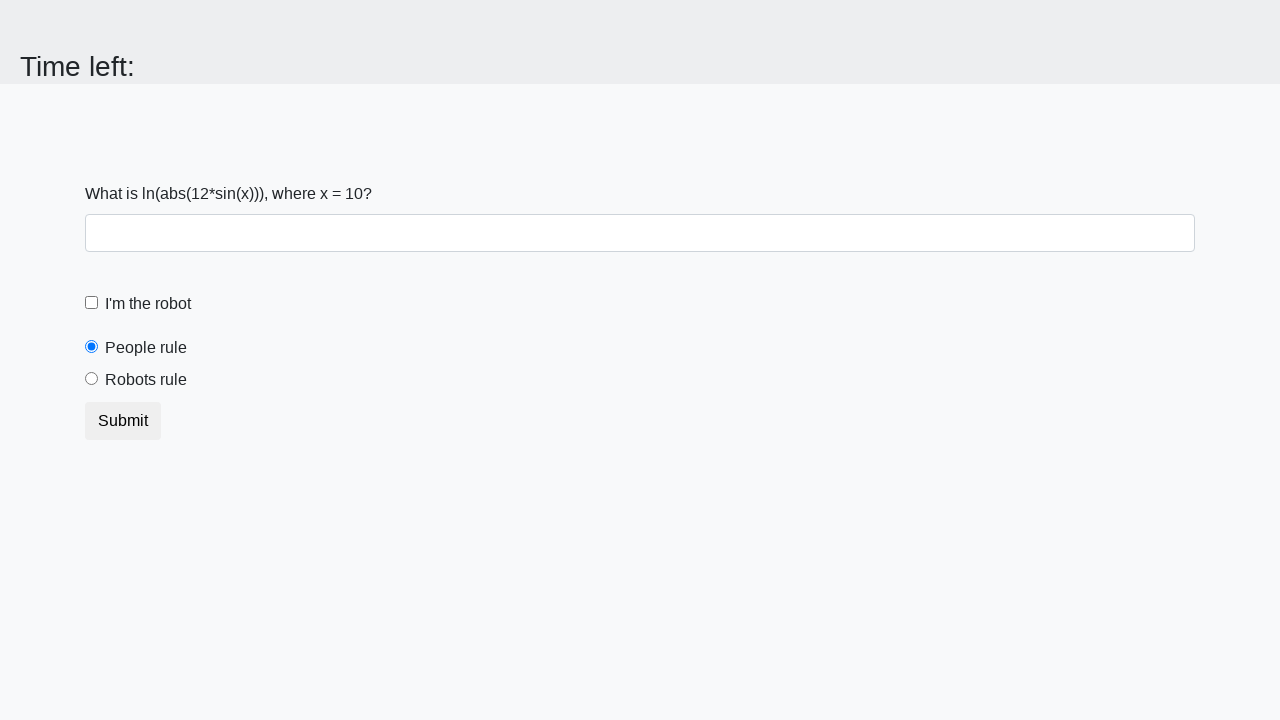

Waited for page response
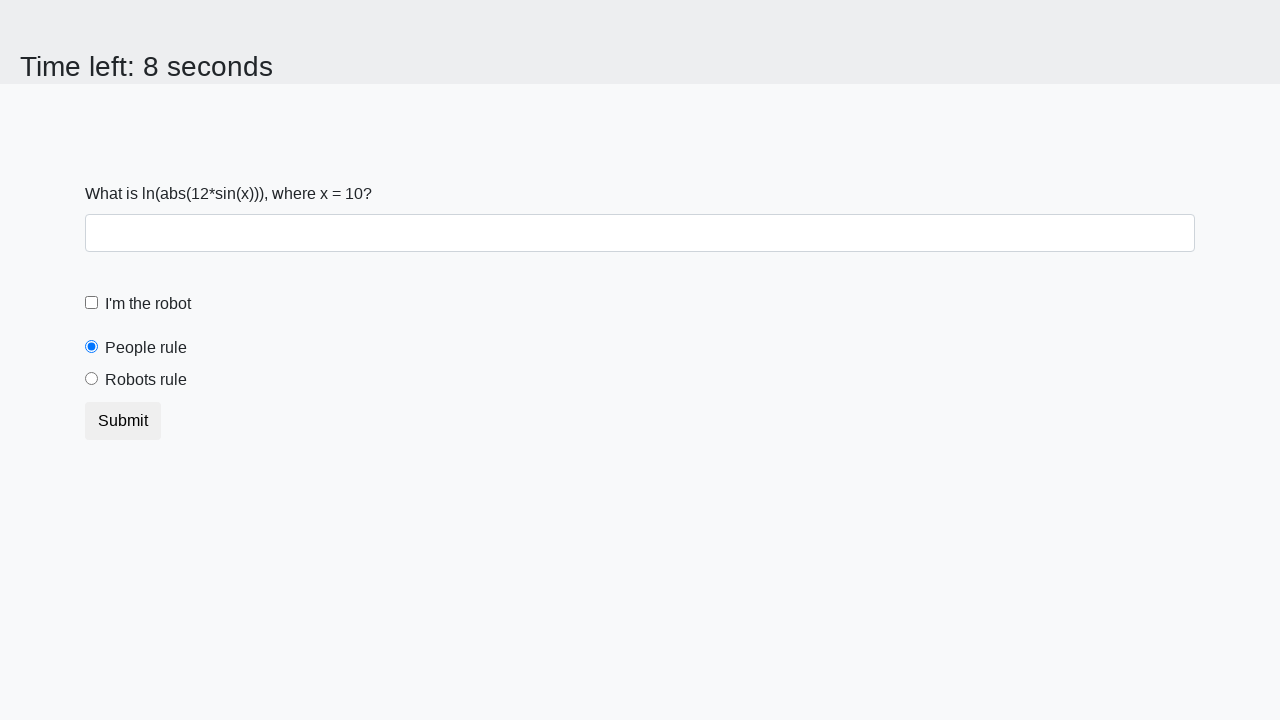

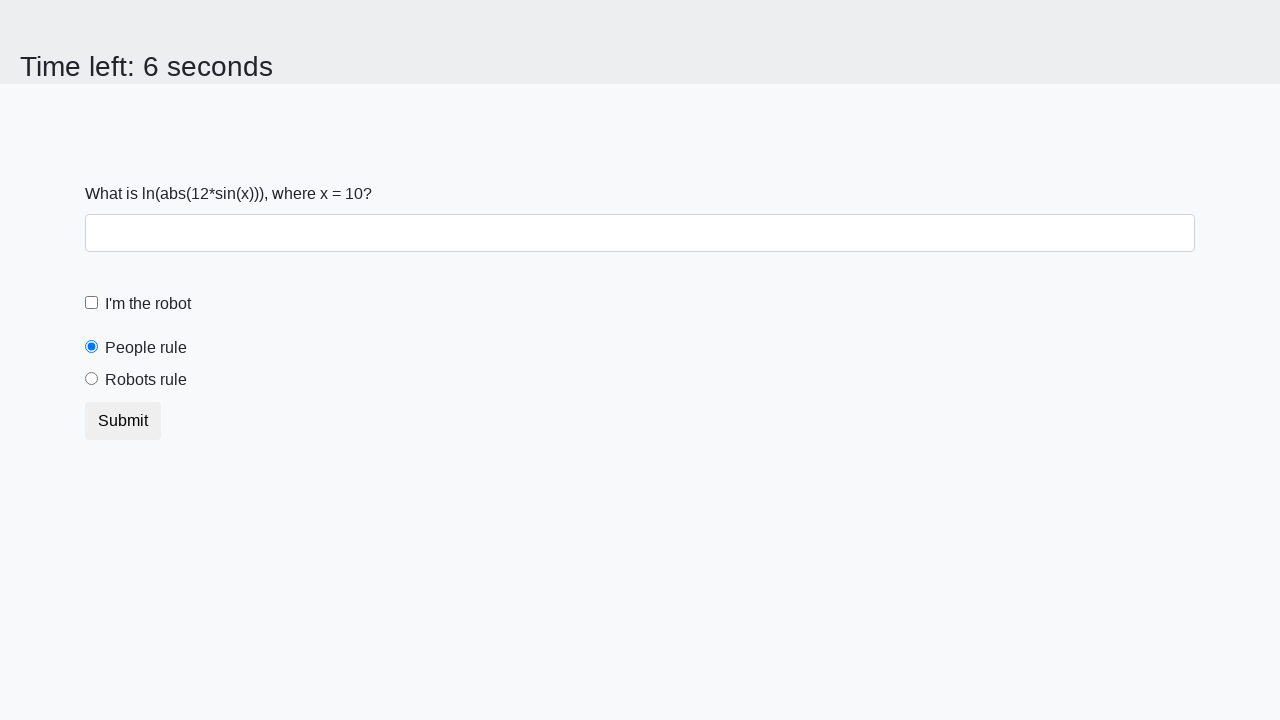